Tests flight booking flow by selecting departure/destination, finding flights, choosing the cheapest flight, and completing purchase form

Starting URL: https://blazedemo.com/

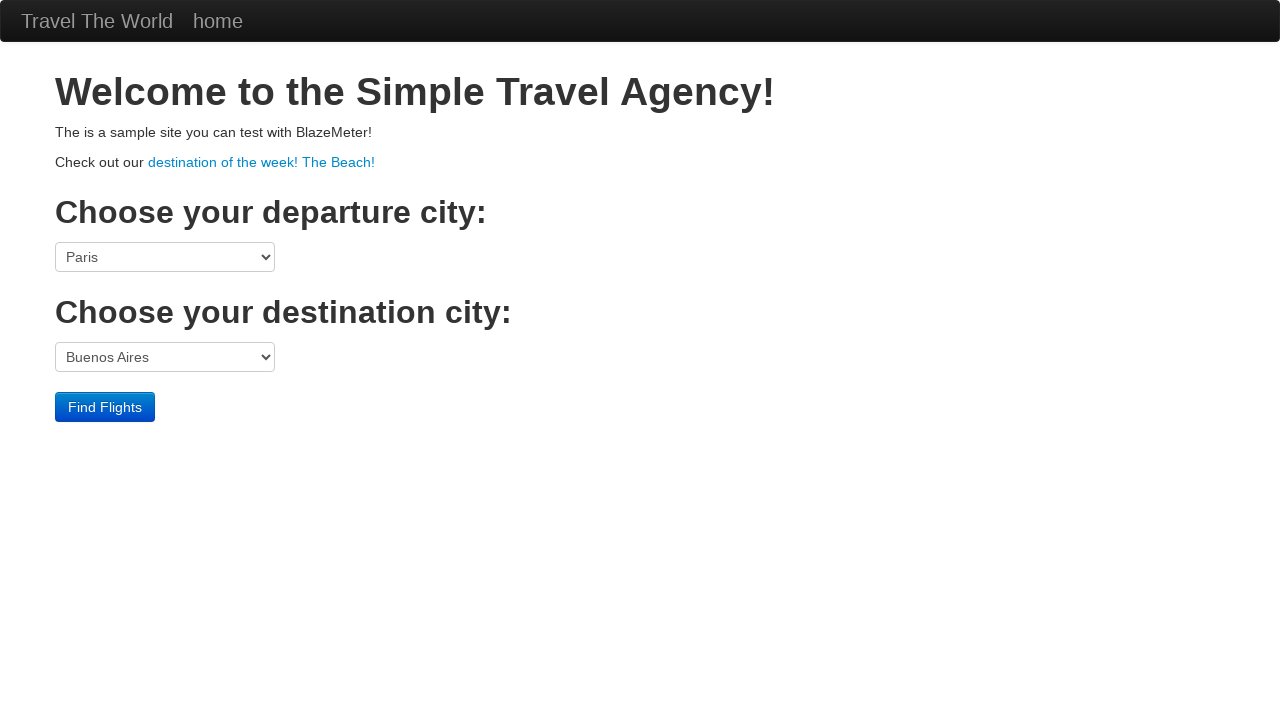

Selected Boston as departure city on select[name='fromPort']
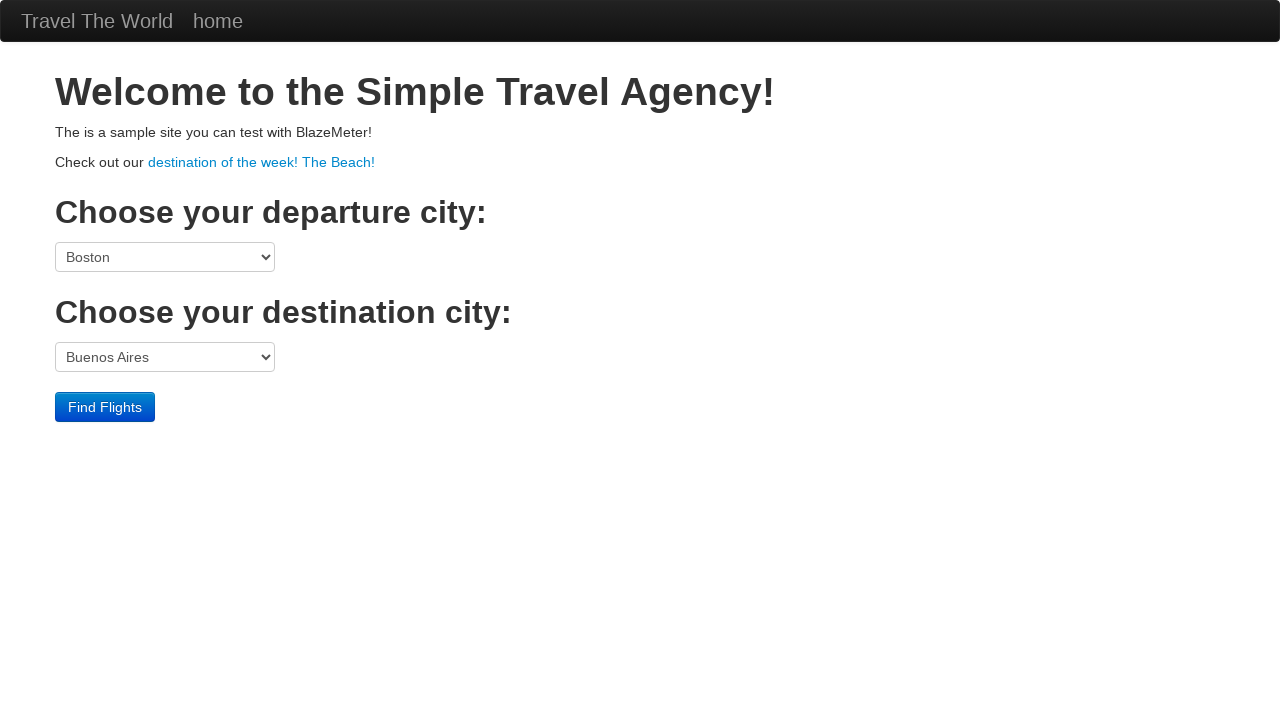

Selected Dublin as destination city on select[name='toPort']
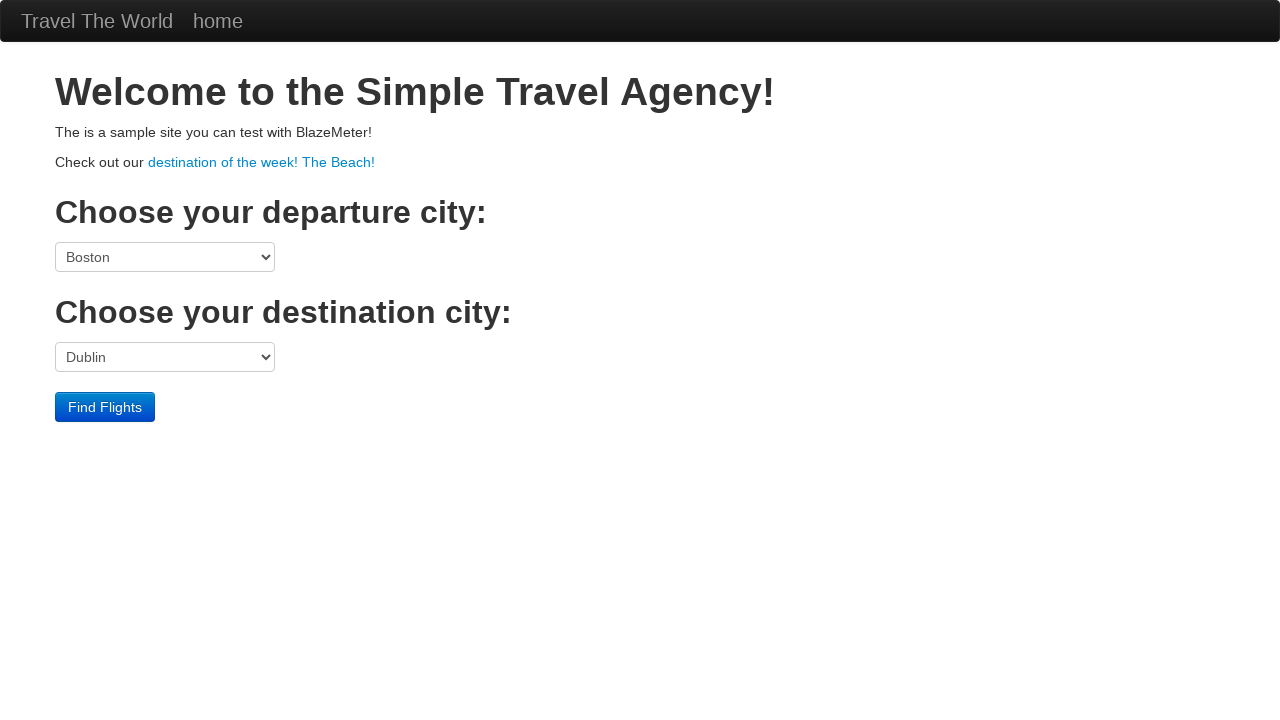

Clicked Find Flights button at (105, 407) on input[value='Find Flights']
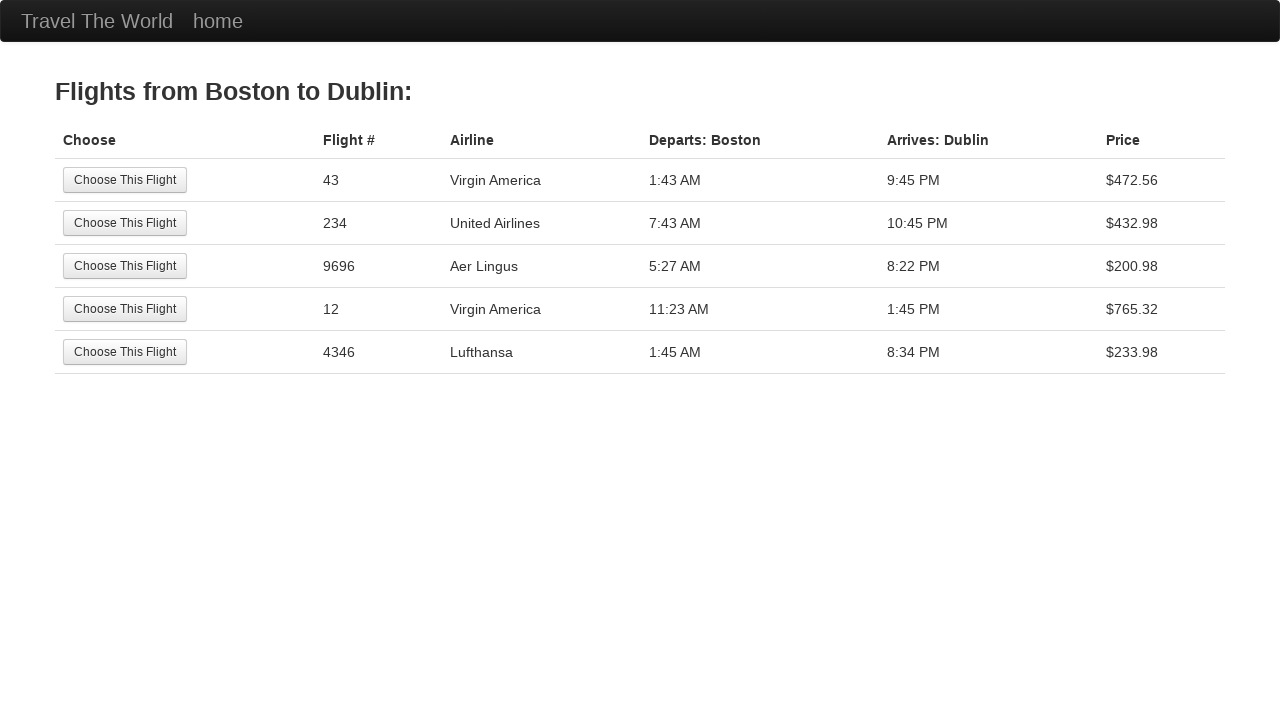

Flight results table loaded
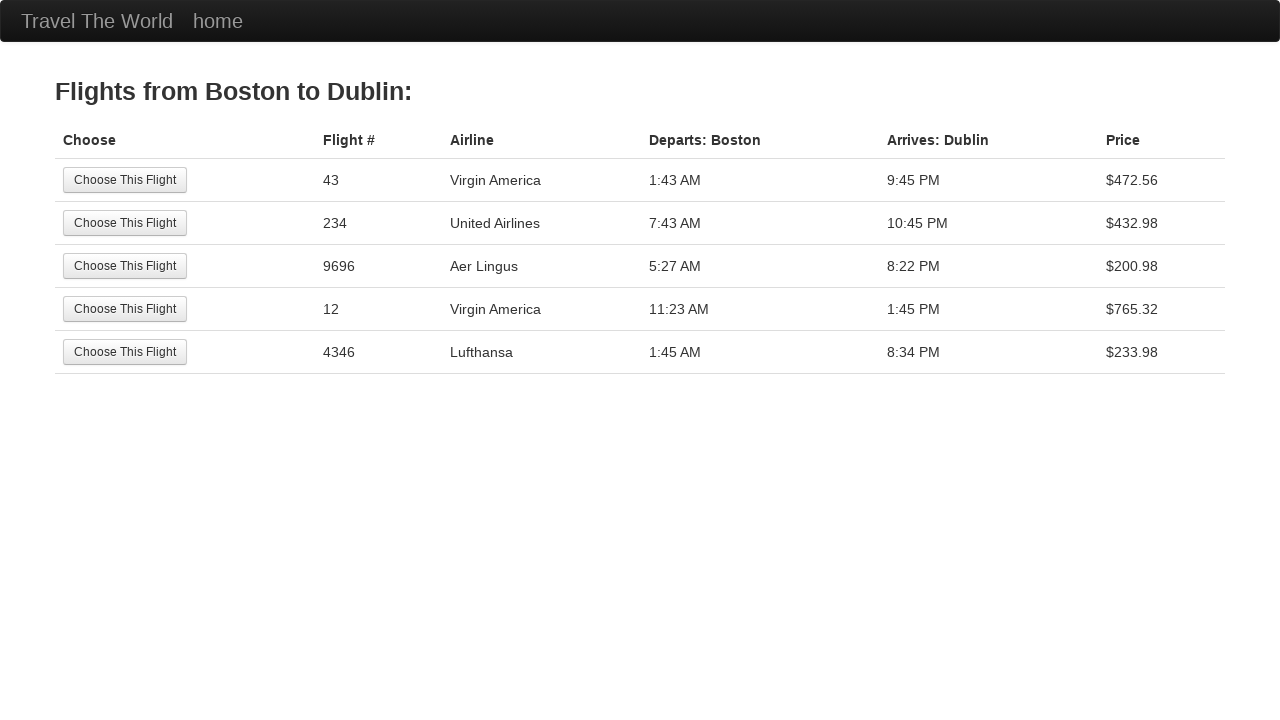

Selected first available flight at (125, 223) on xpath=//table[@class='table']//tr[2]/td[1]/input
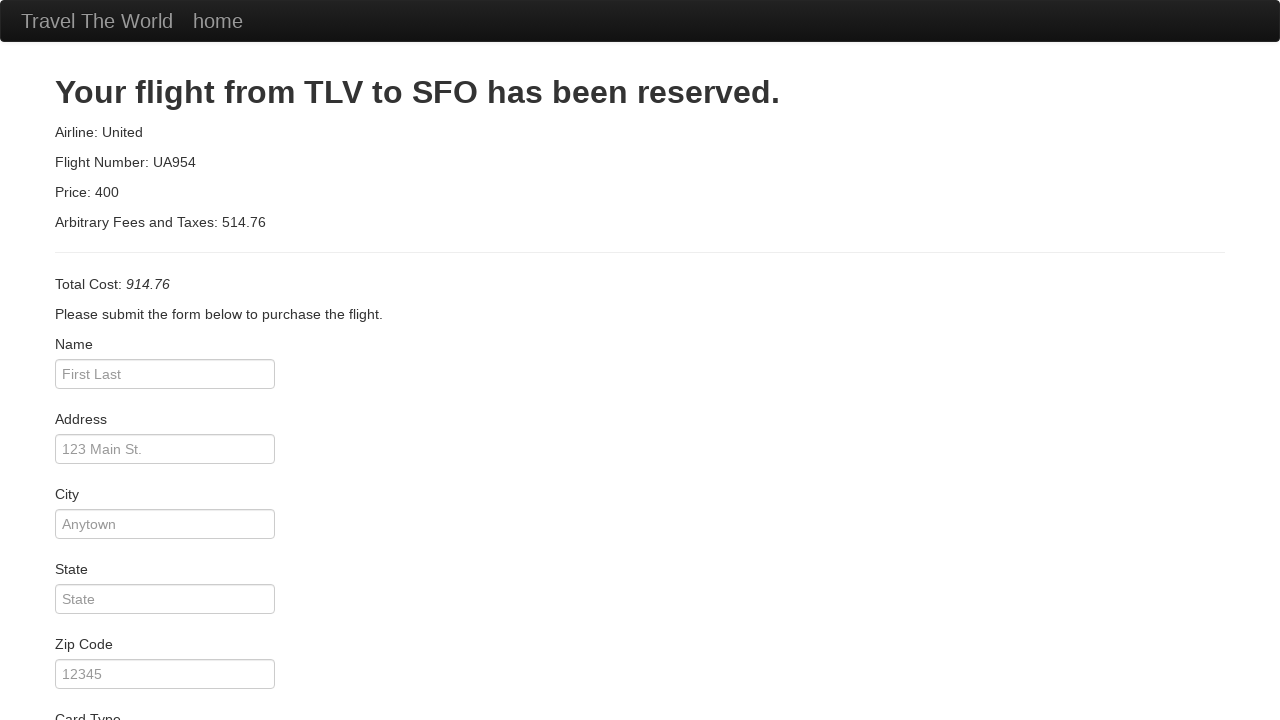

Filled passenger name as John Smith on #inputName
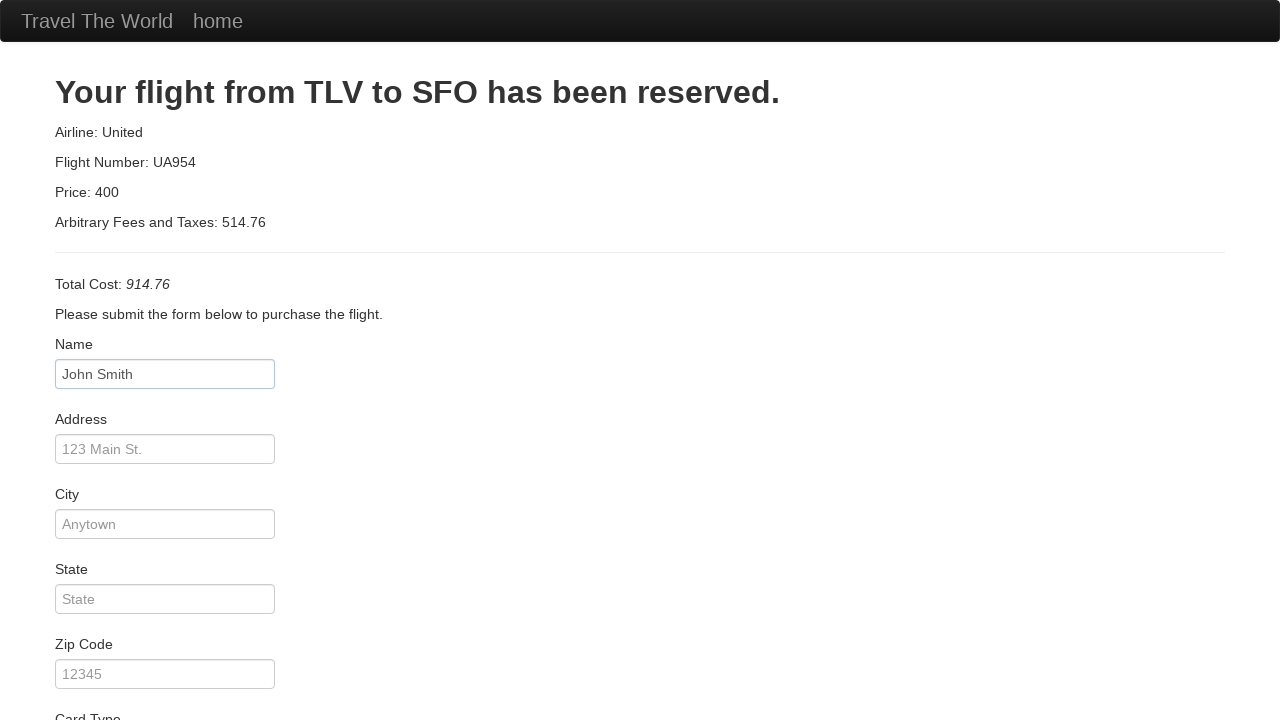

Filled address as 123 Main Street on #address
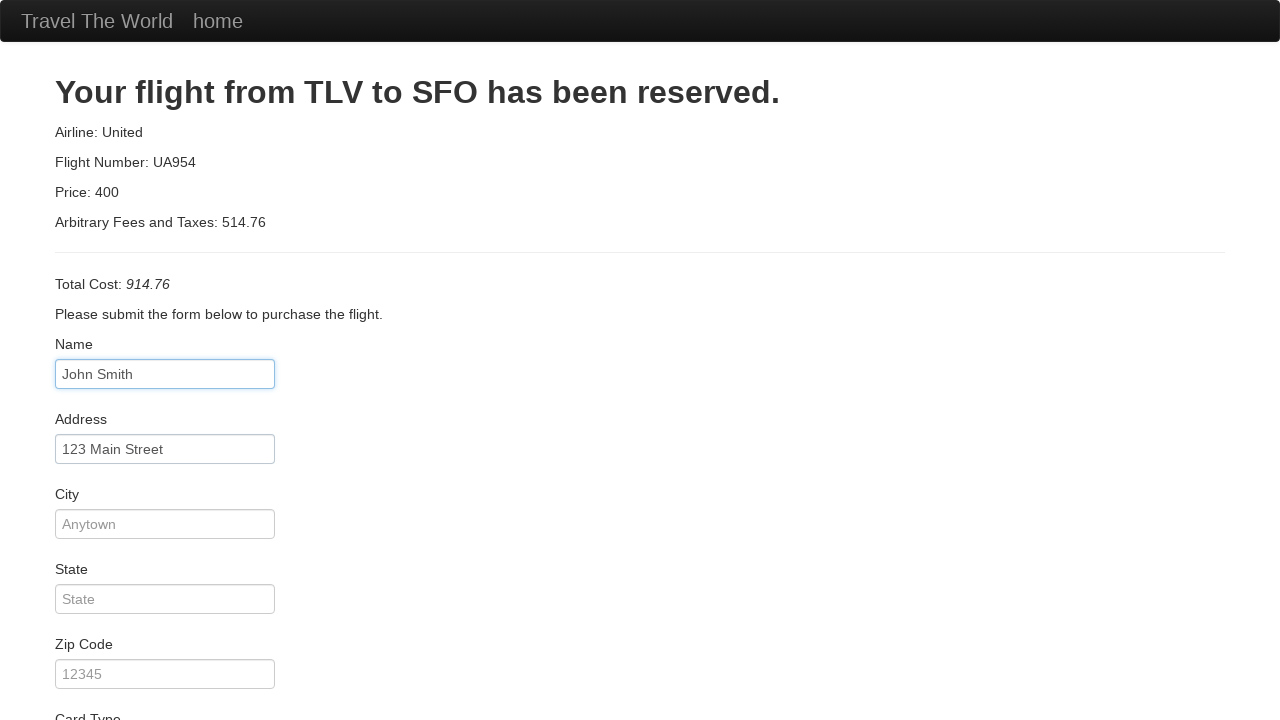

Filled city as Boston on #city
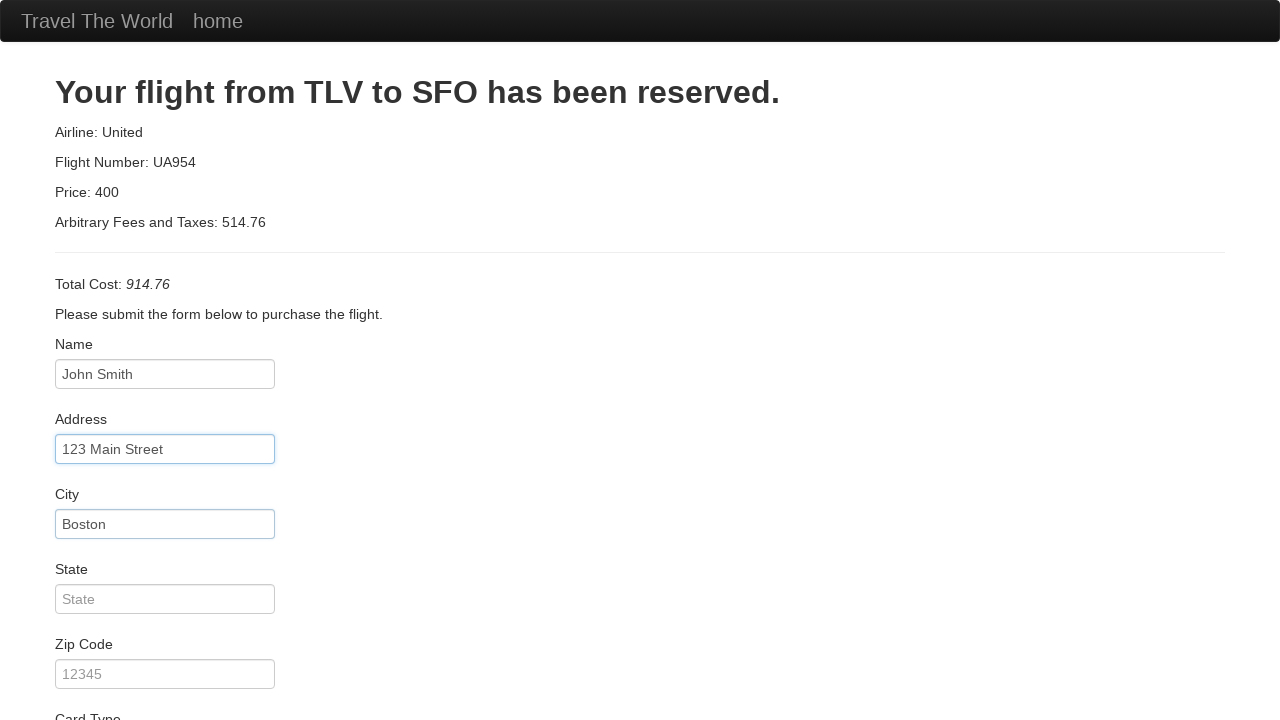

Filled state as MA on #state
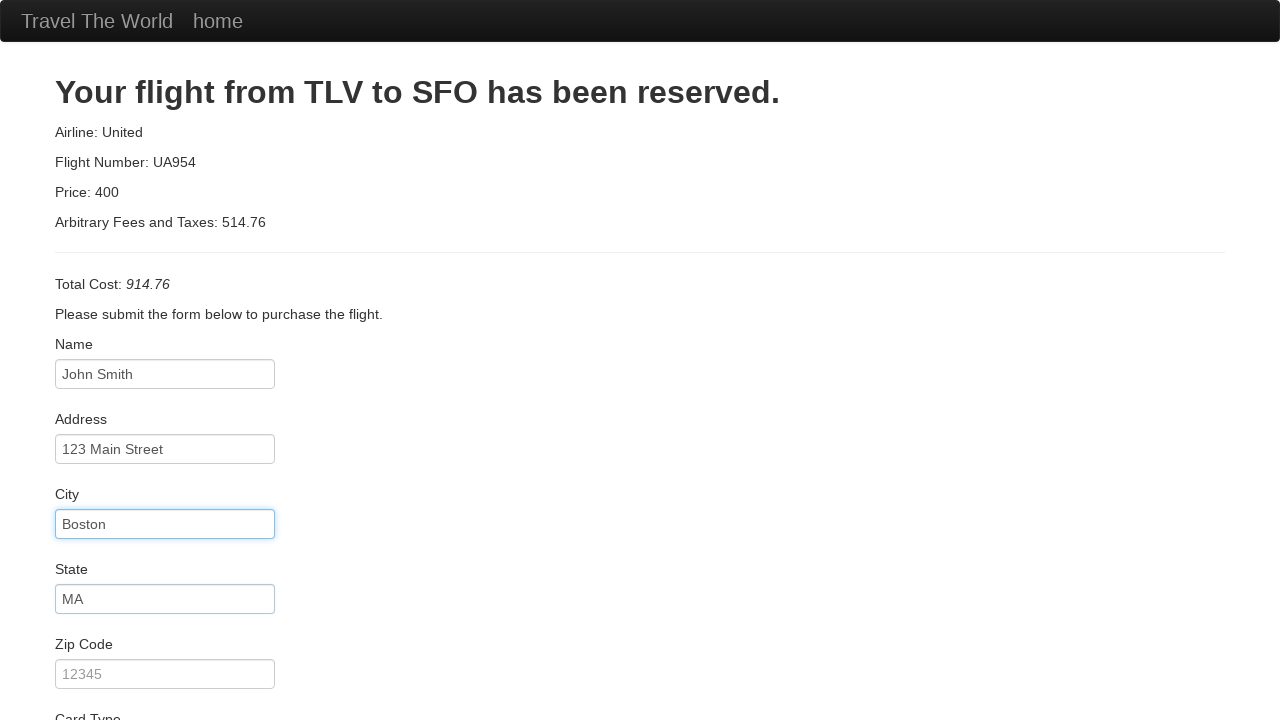

Filled zip code as 02101 on #zipCode
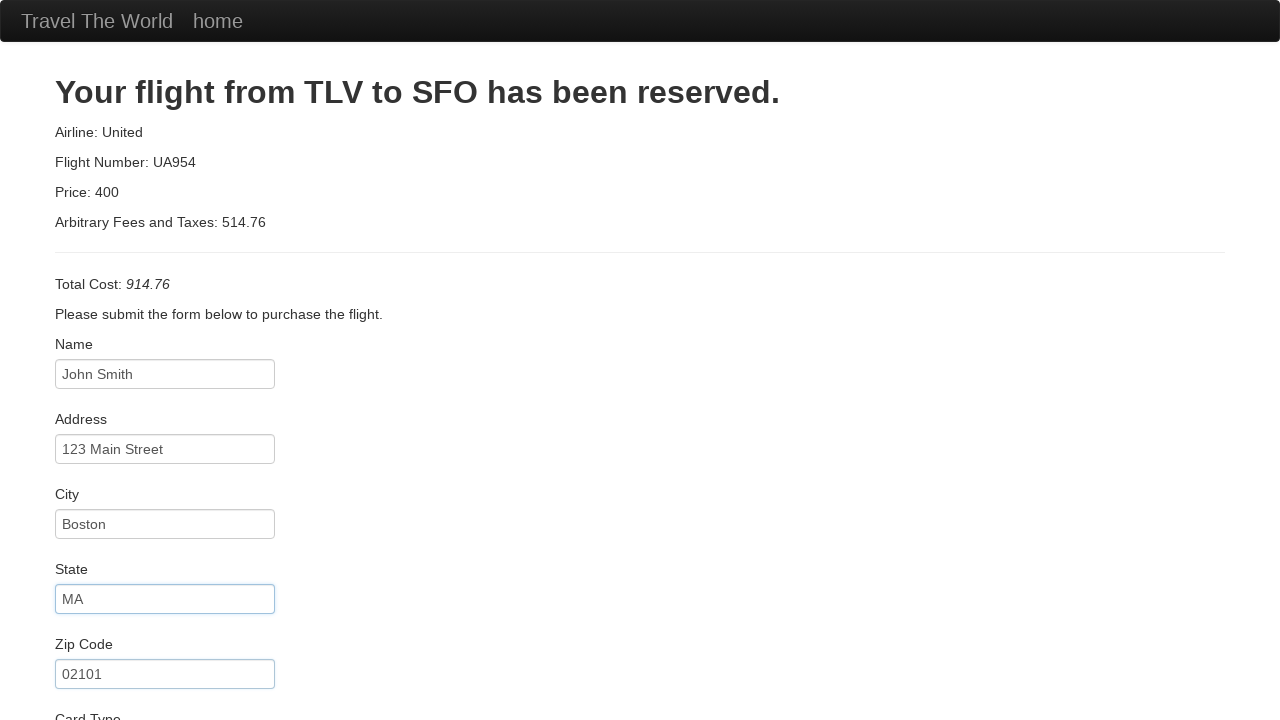

Selected American Express as card type on #cardType
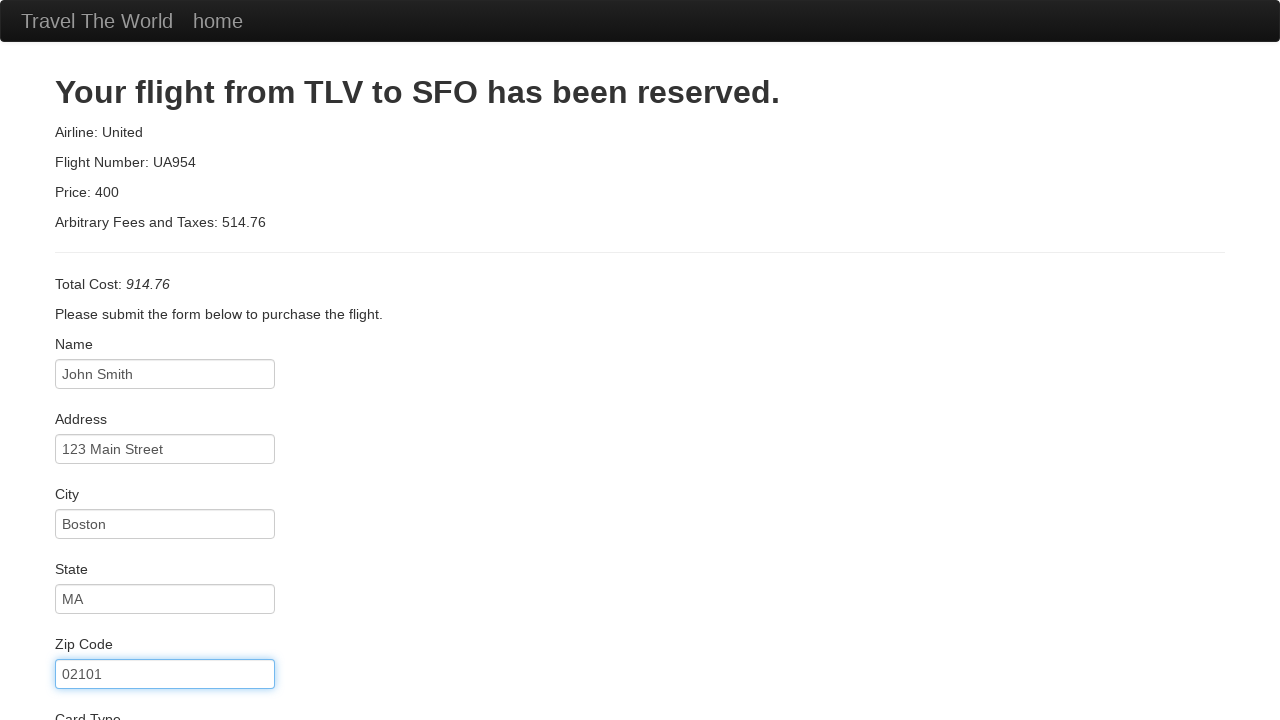

Filled credit card number on #creditCardNumber
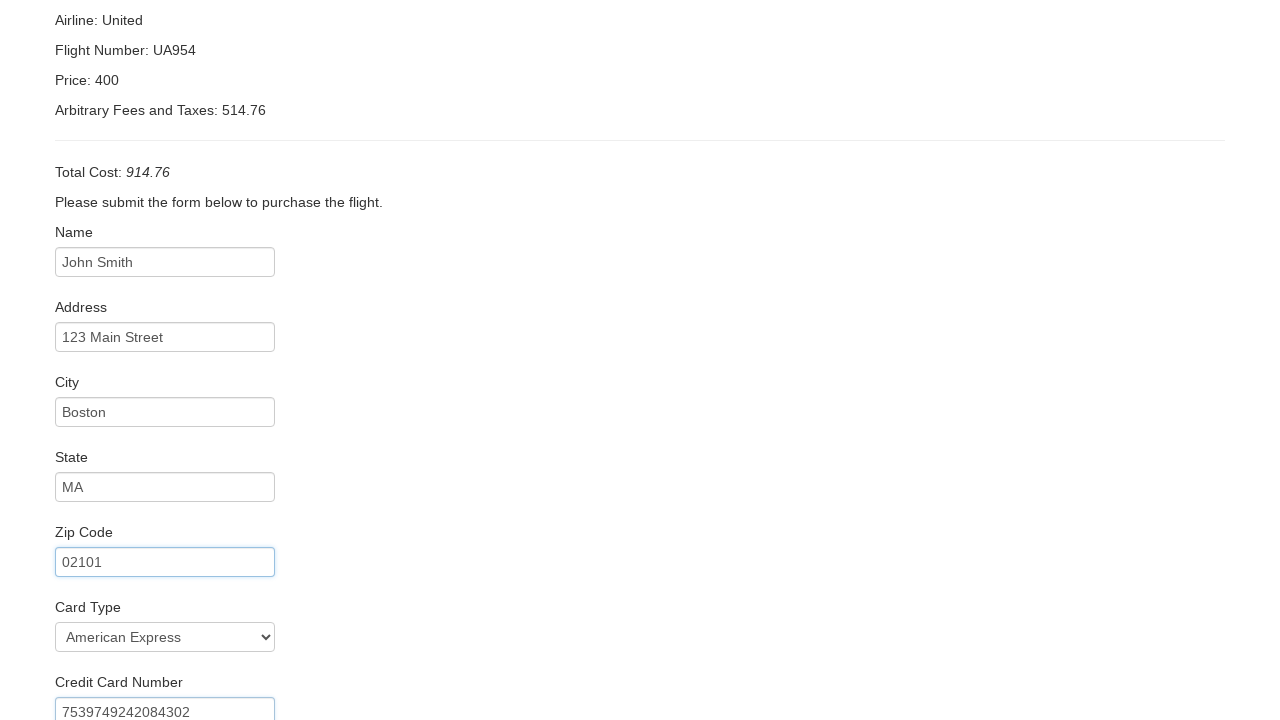

Filled name on card as John Smith on #nameOnCard
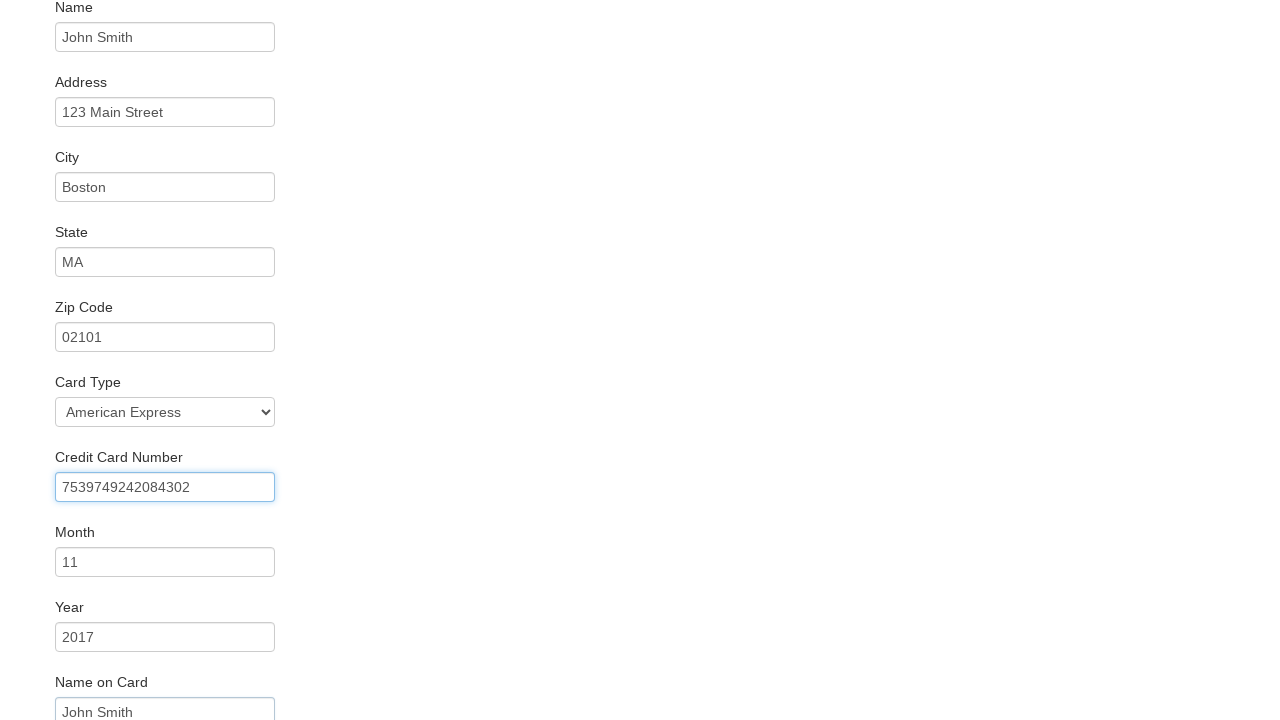

Checked Remember Me checkbox at (62, 656) on #rememberMe
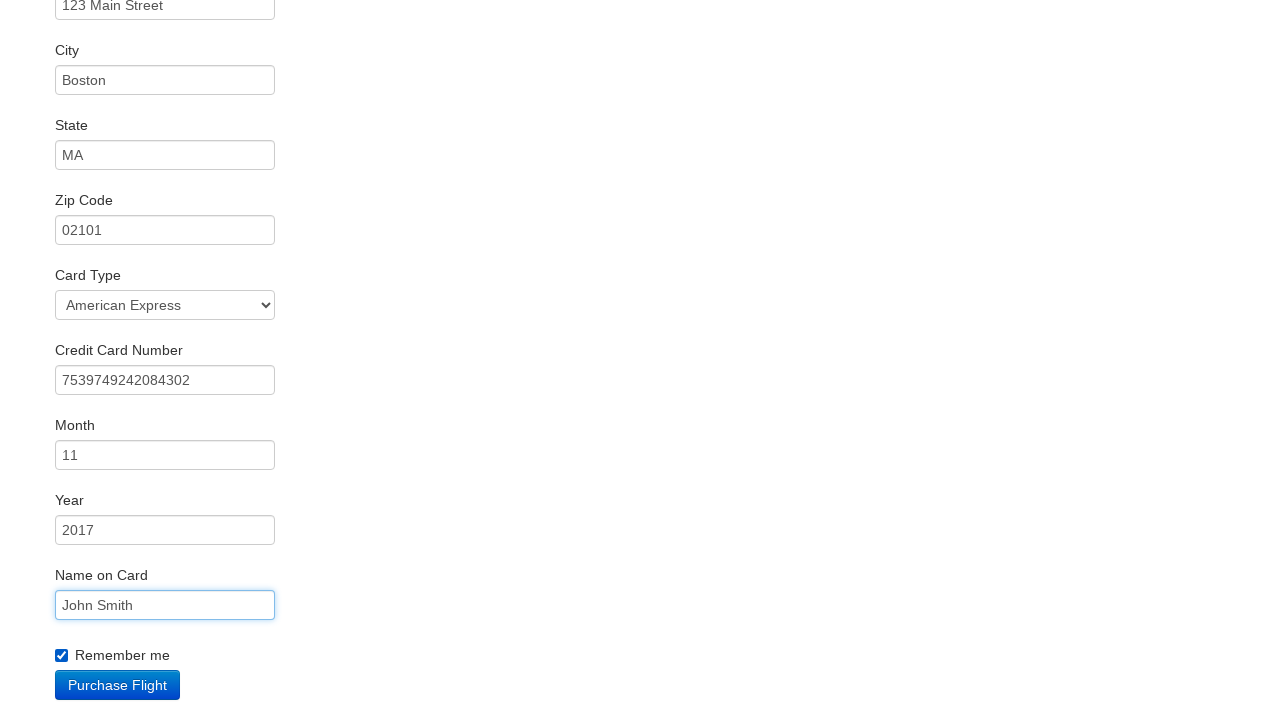

Clicked Purchase Flight button to complete booking at (118, 685) on input[value='Purchase Flight']
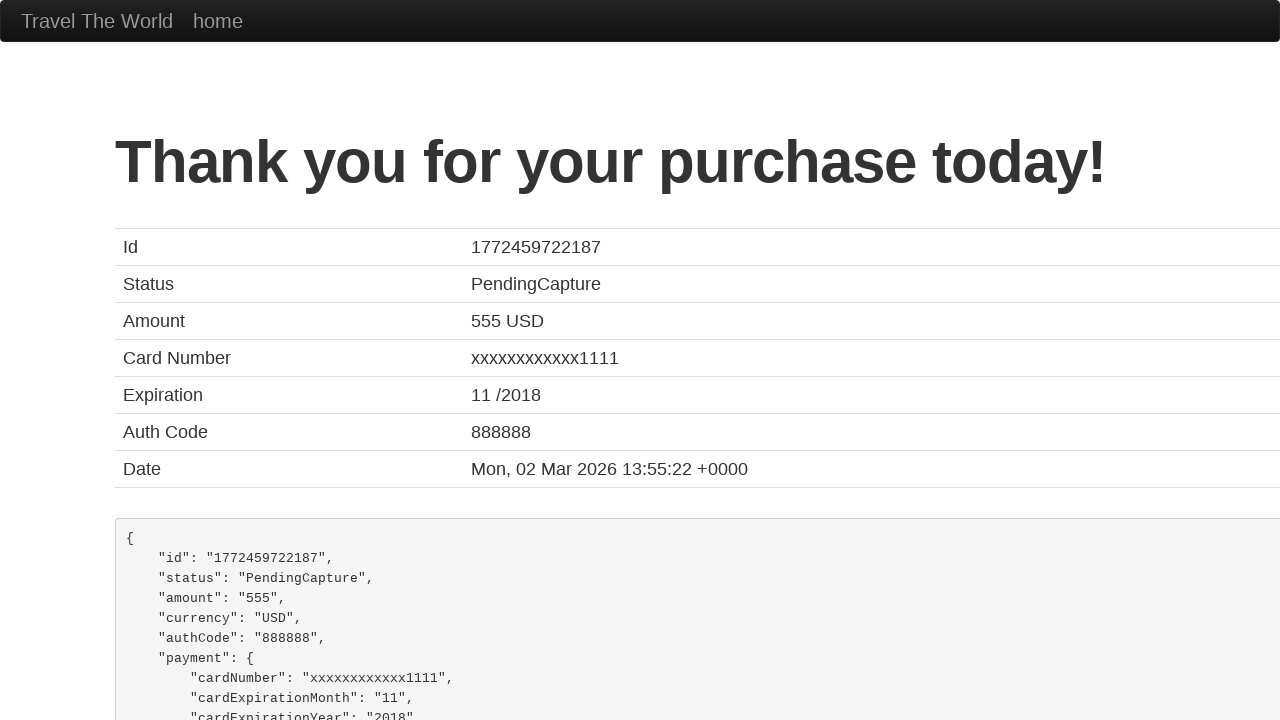

Flight booking confirmation page displayed
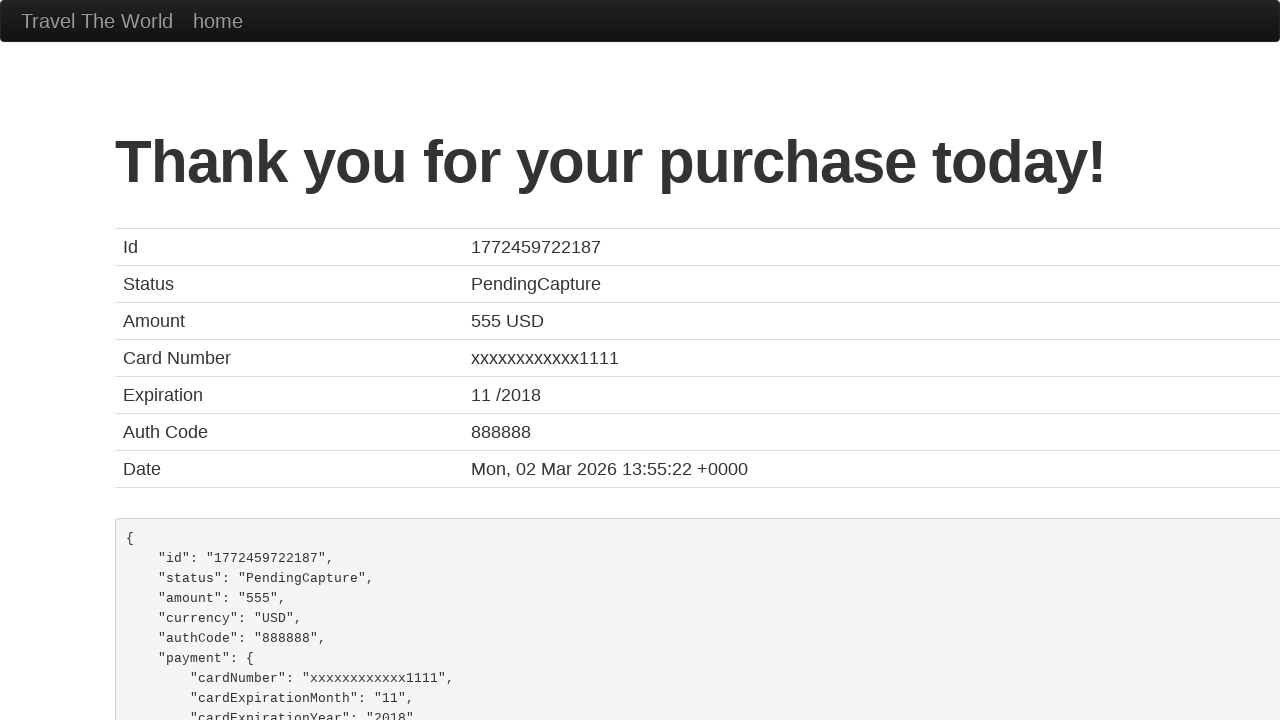

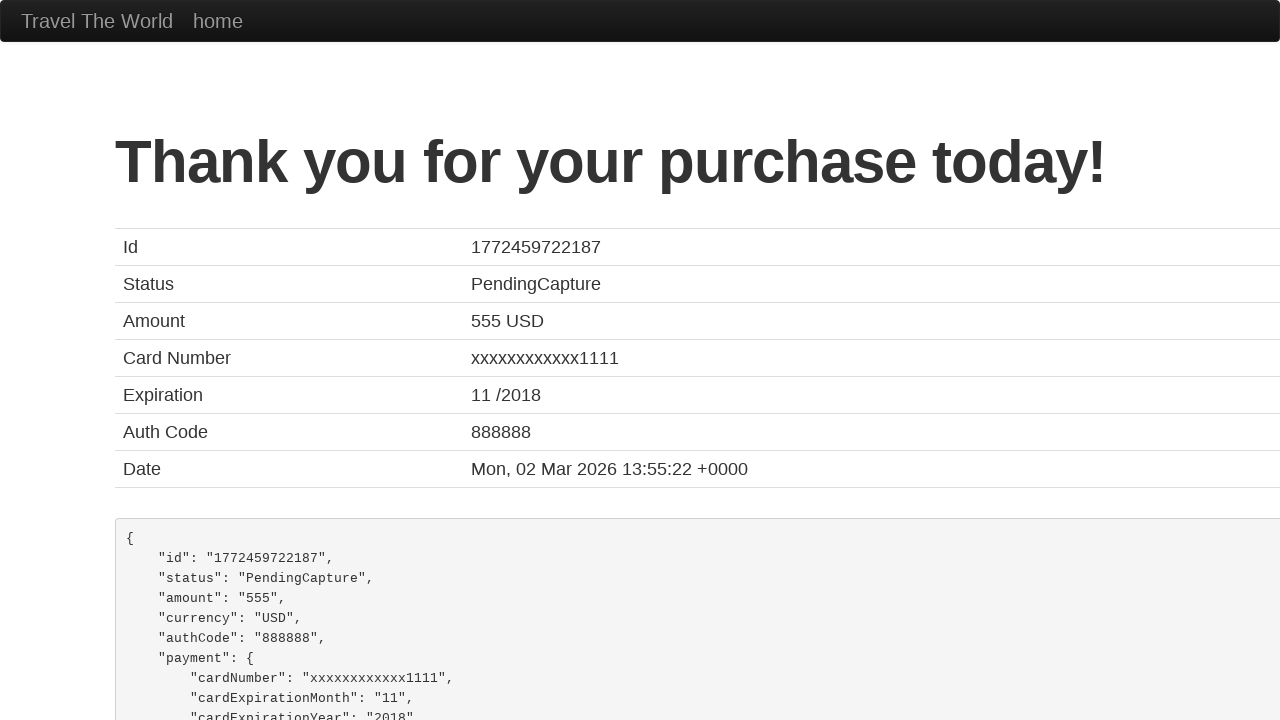